Tests the text input functionality by entering text into an input field and clicking a button, which changes the button's text to the entered value

Starting URL: http://uitestingplayground.com/textinput

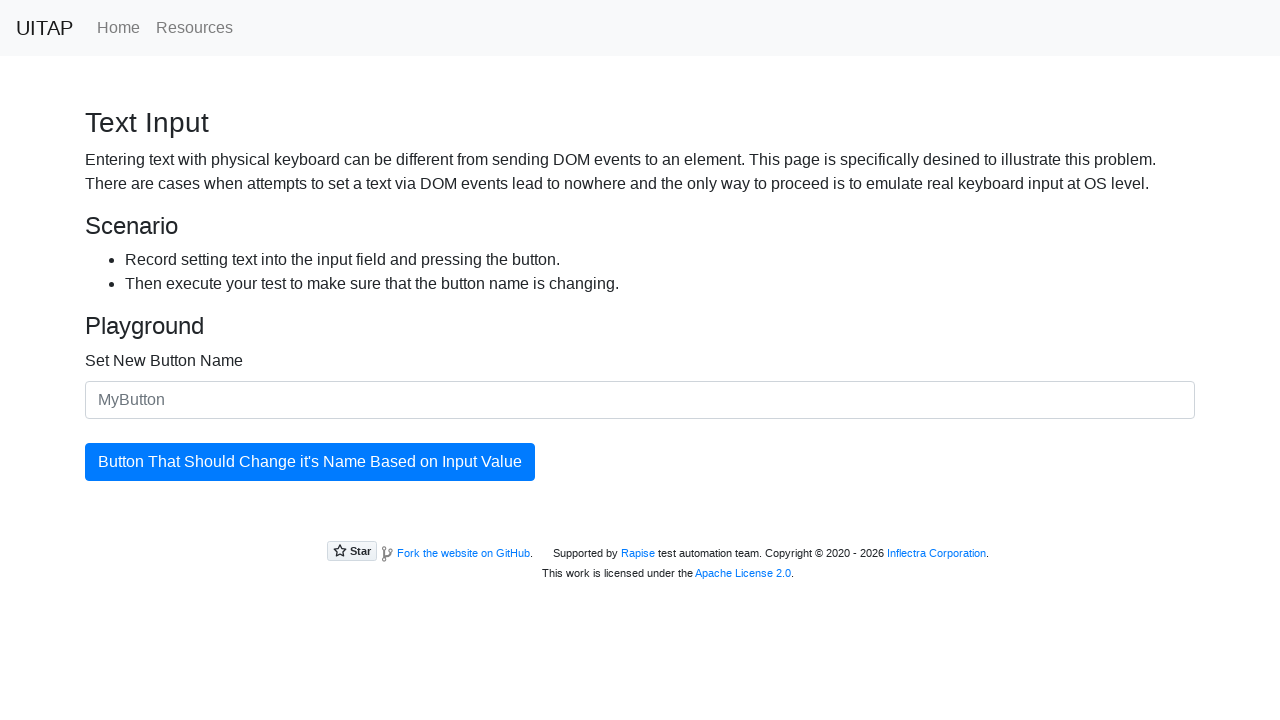

Filled input field with 'Merion' on .form-control
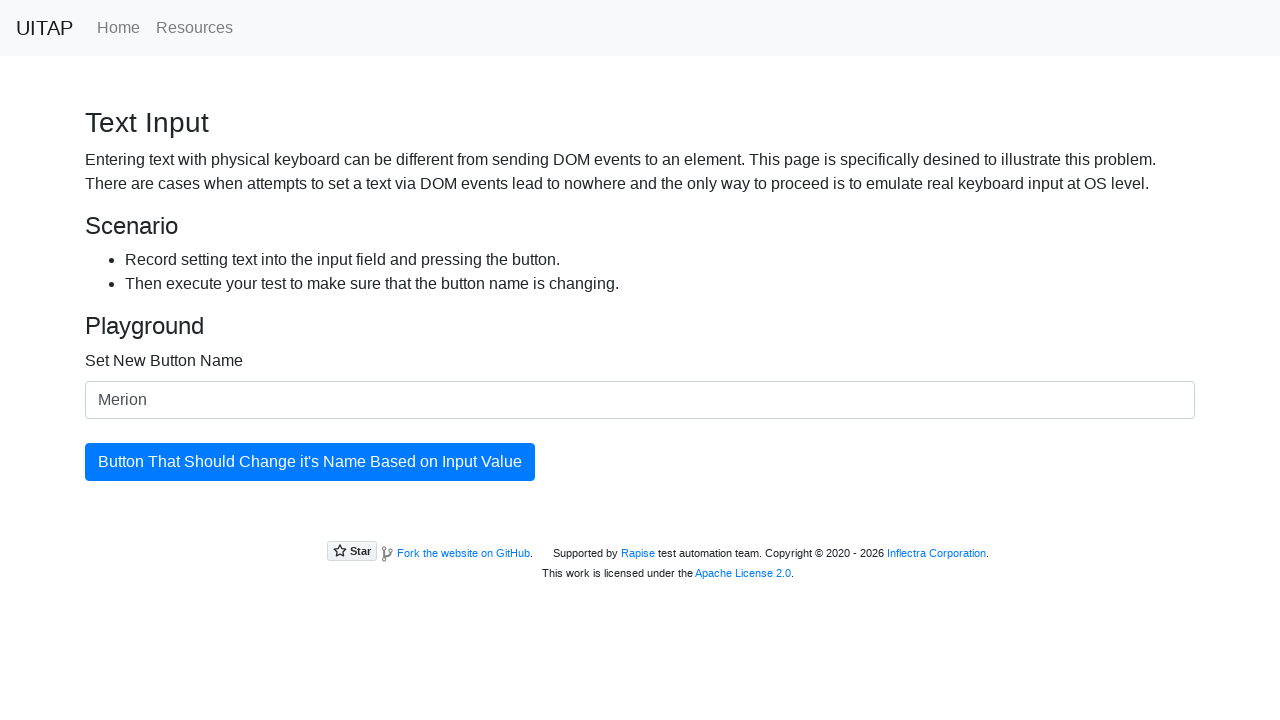

Clicked the primary button at (310, 462) on .btn-primary
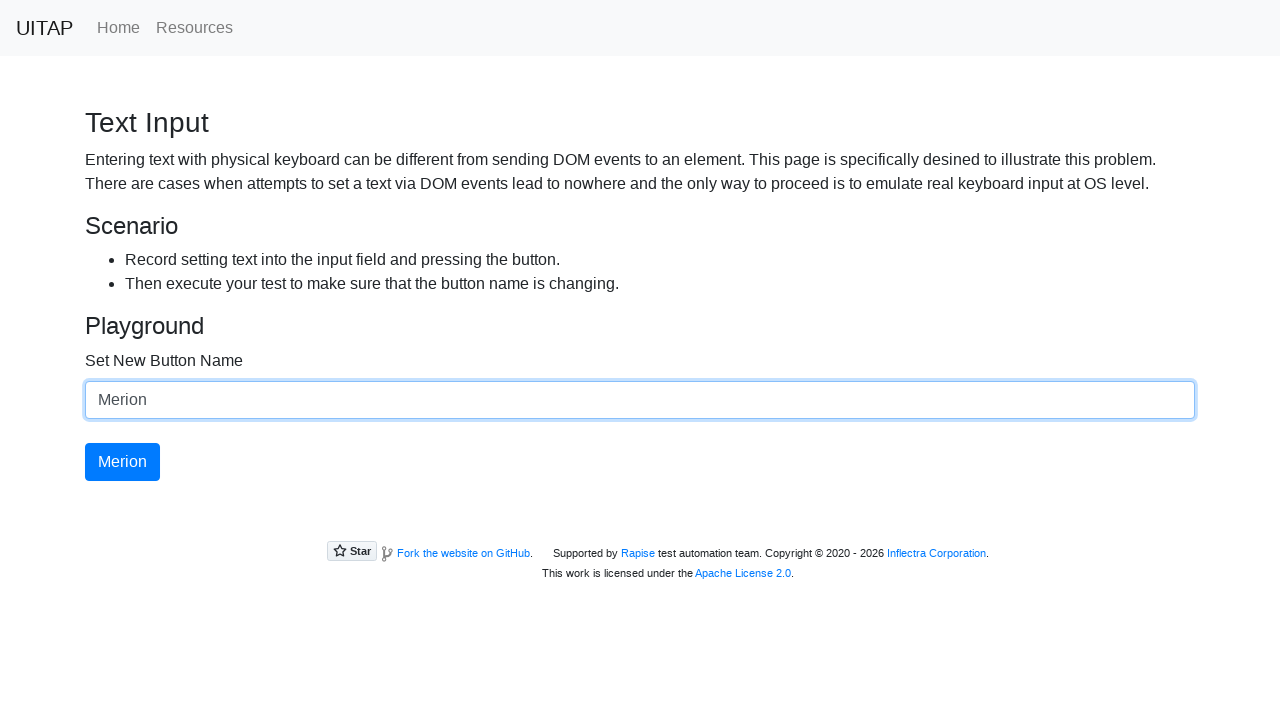

Button text updated to 'Merion'
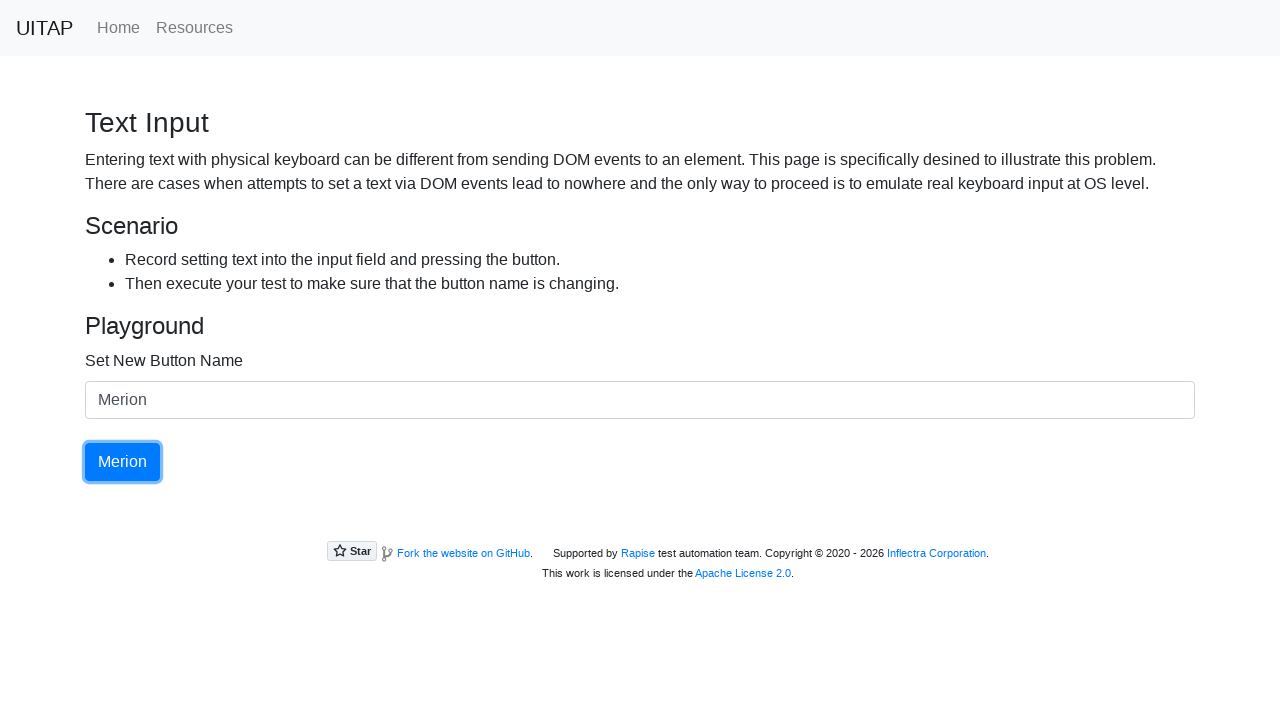

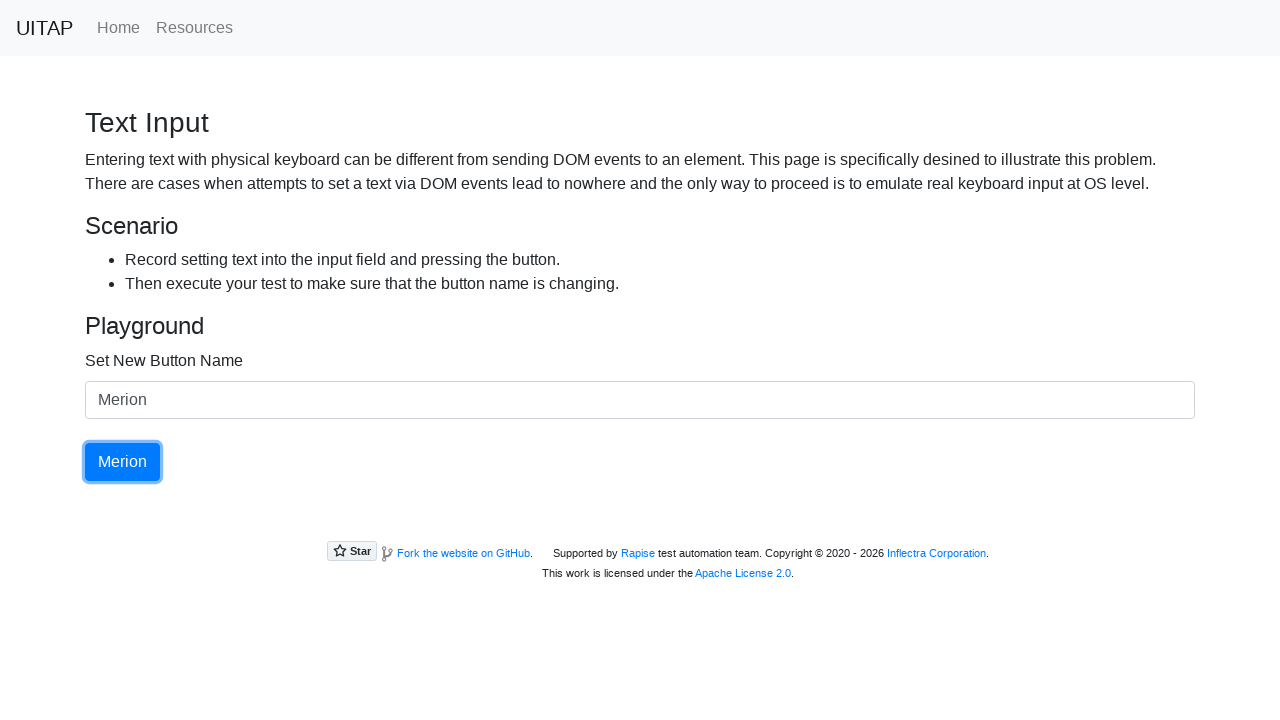